Tests failed login flow on UI Testing Playground sample app by filling username and incorrect password, then verifying the error message appears

Starting URL: http://uitestingplayground.com/sampleapp

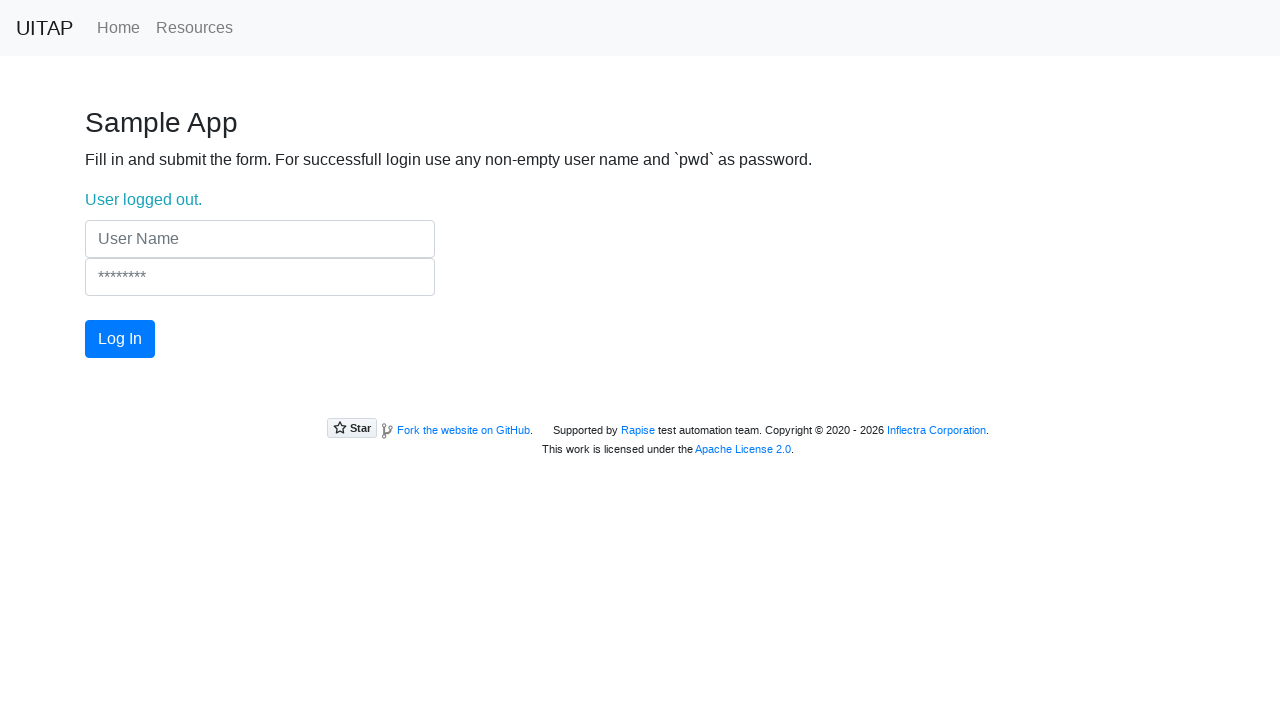

Filled username field with 'dan' on internal:attr=[placeholder="User Name"i]
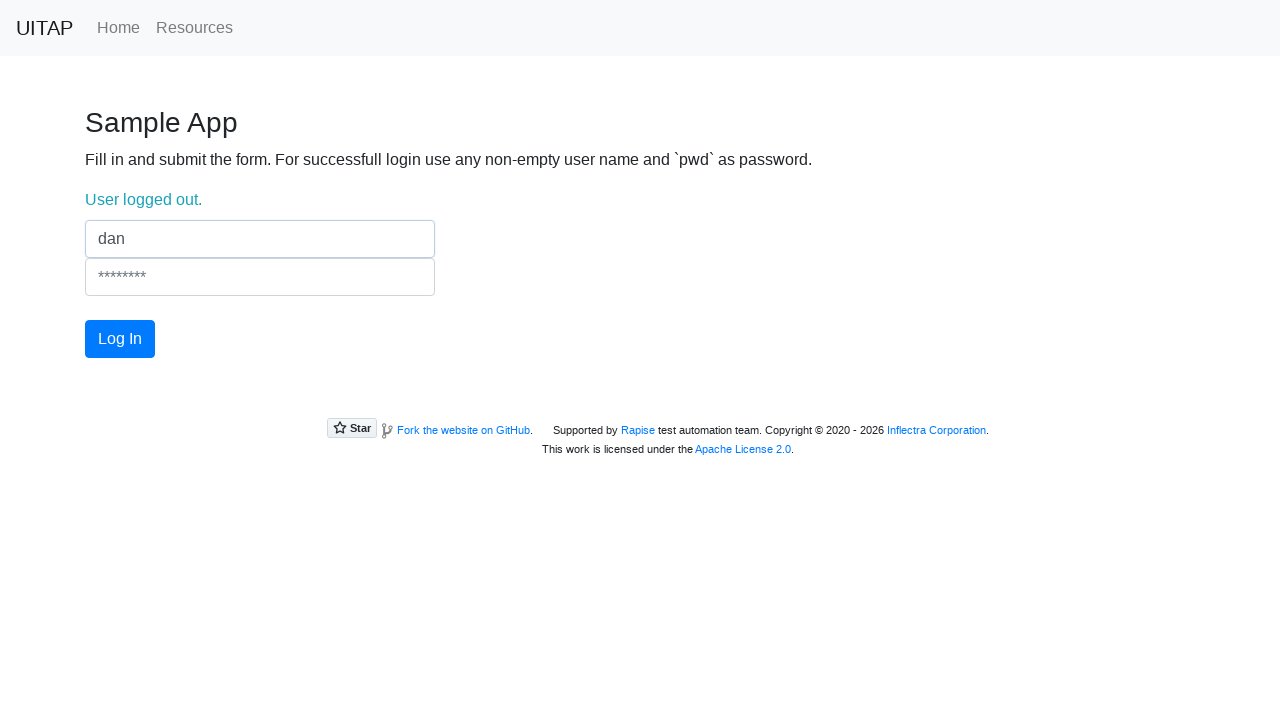

Filled password field with incorrect password on internal:attr=[placeholder="********"i]
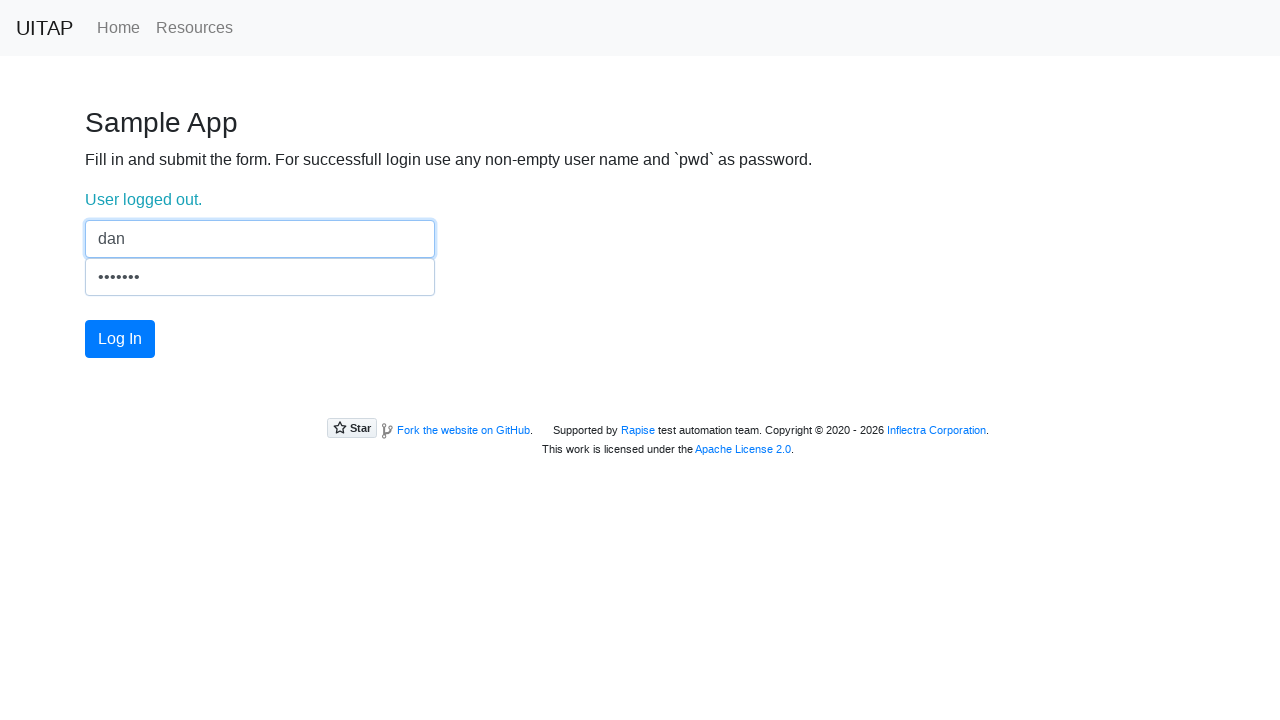

Clicked Log In button at (120, 339) on internal:role=button[name="Log In"i]
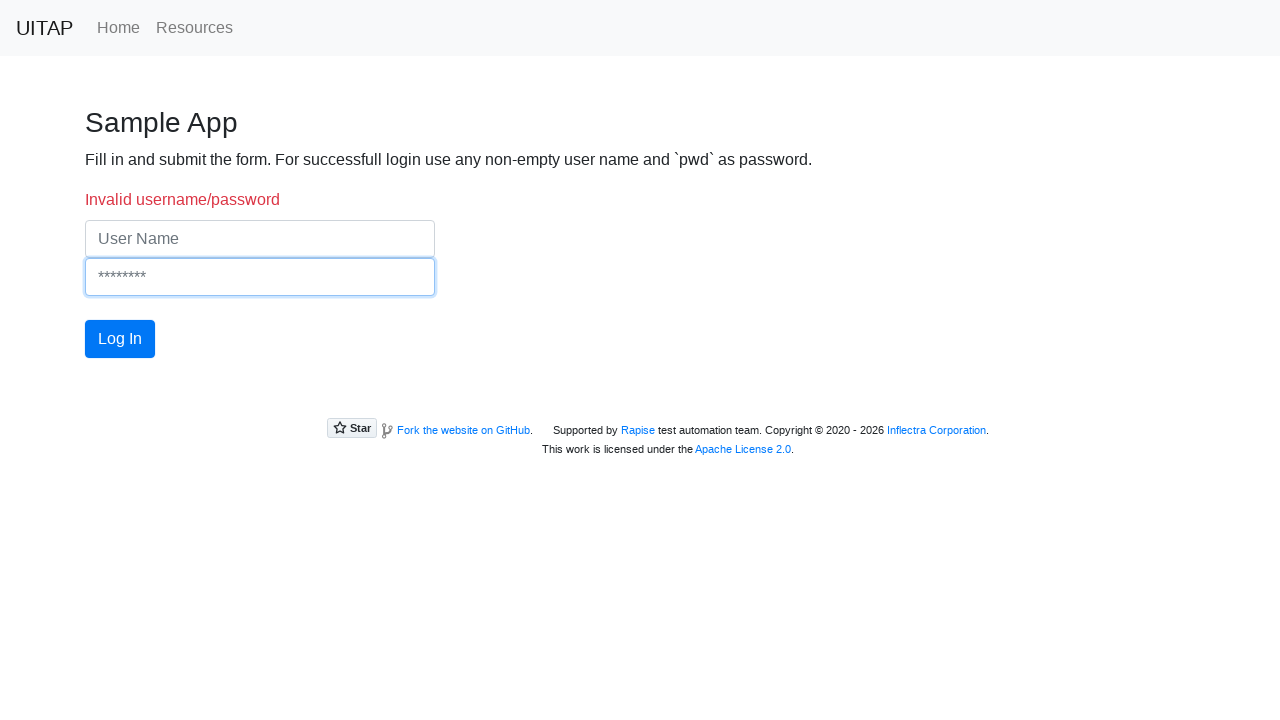

Verified error message 'Invalid username/password' appears
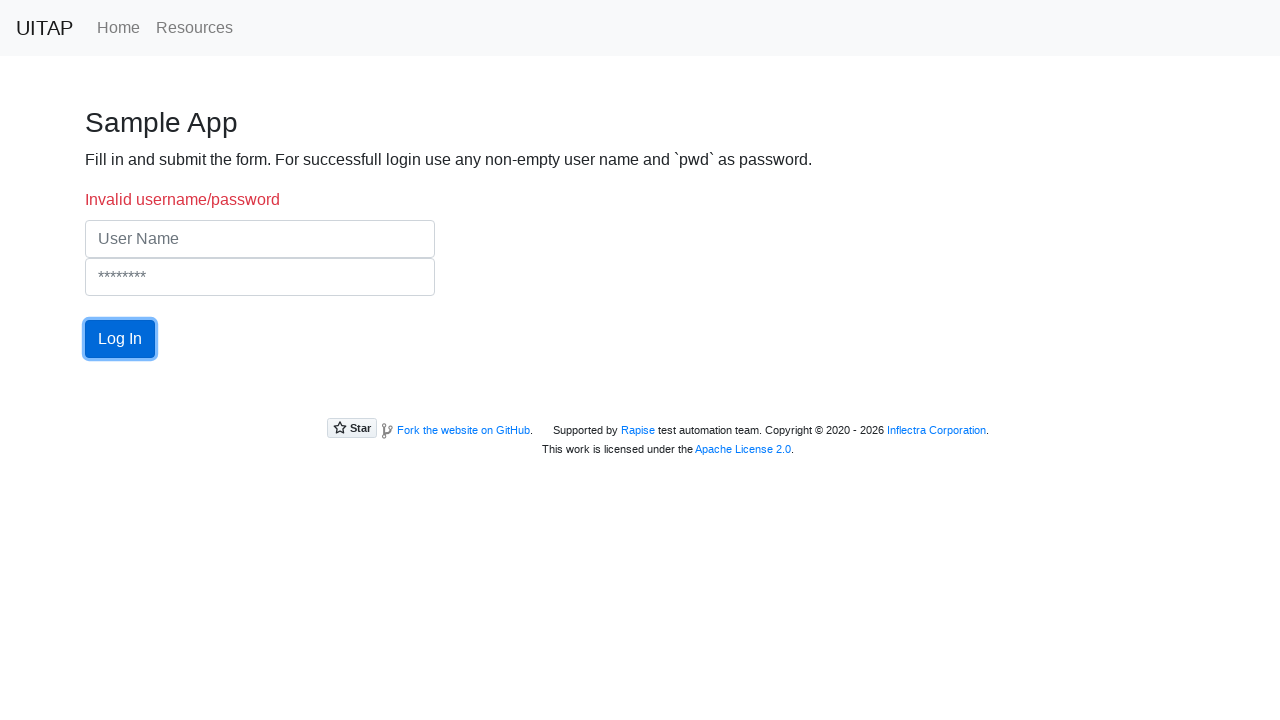

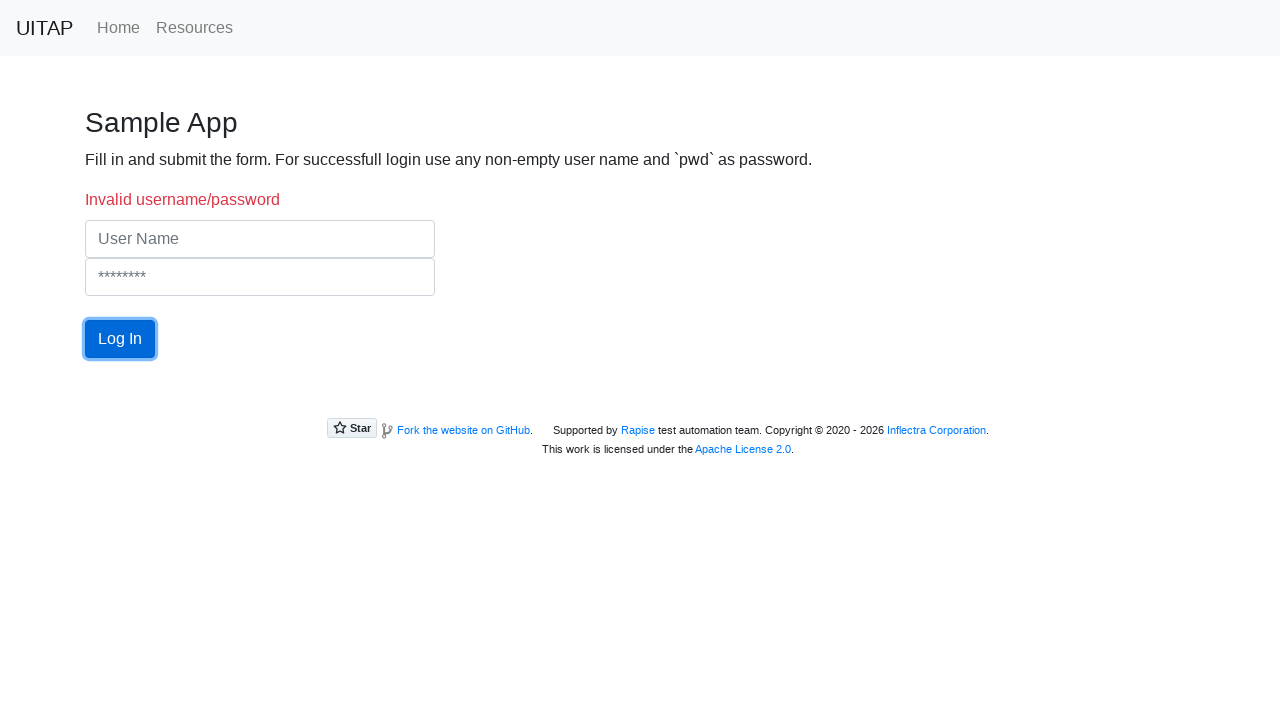